Tests the NOAA weather model guidance page by hovering over and clicking the 'PANELS' model type element twice, simulating a toggle interaction.

Starting URL: https://mag.ncep.noaa.gov/model-guidance-model-area.php

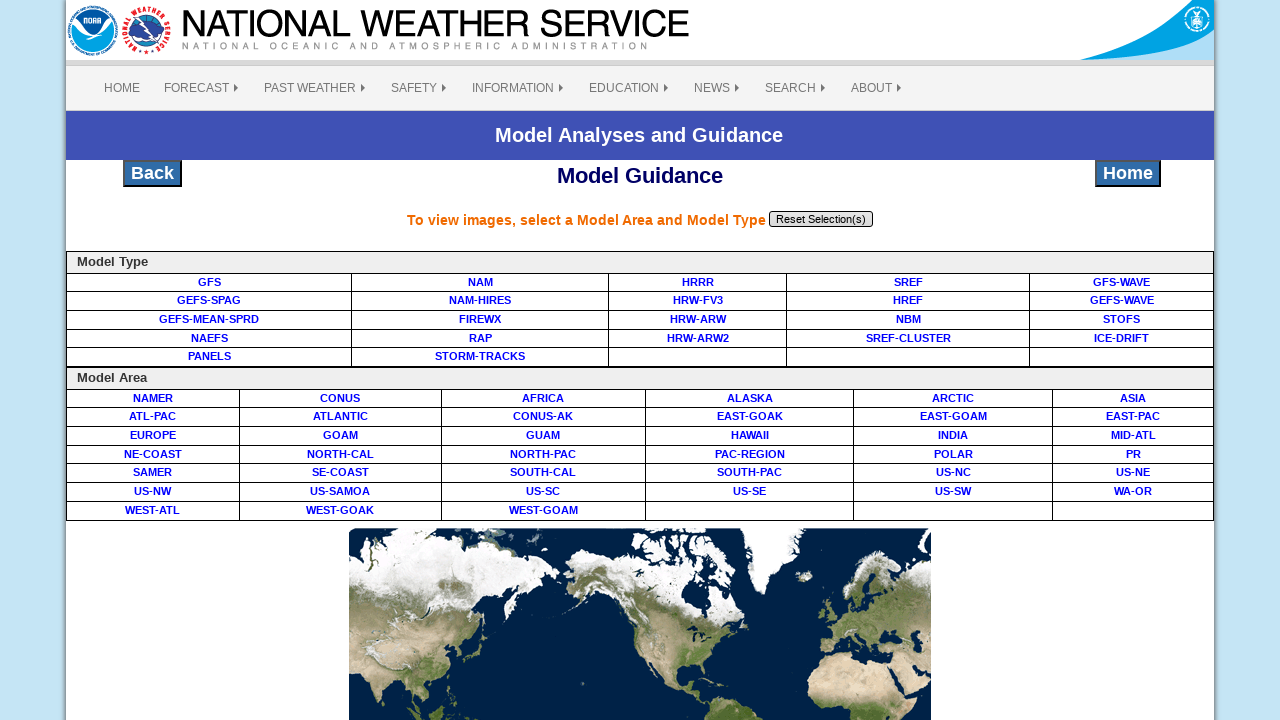

Hovered over PANELS model type element at (209, 356) on #modtype_PANELS
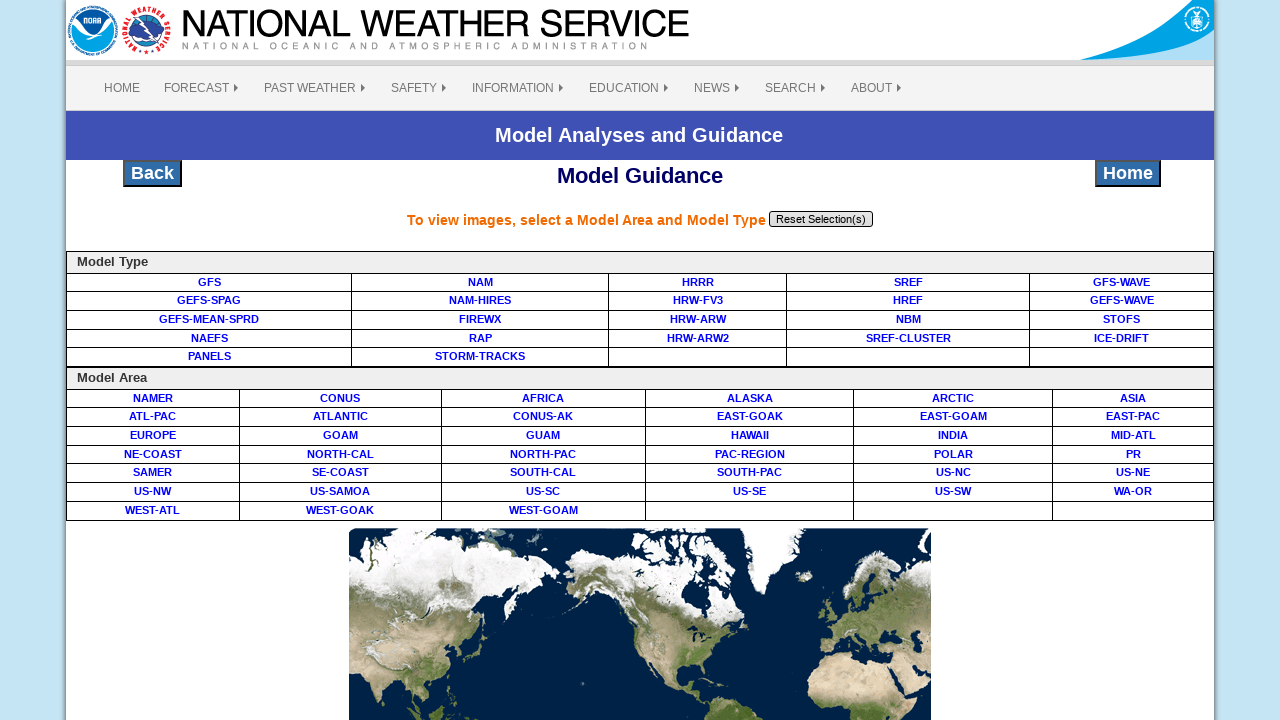

Waited 1 second after hover
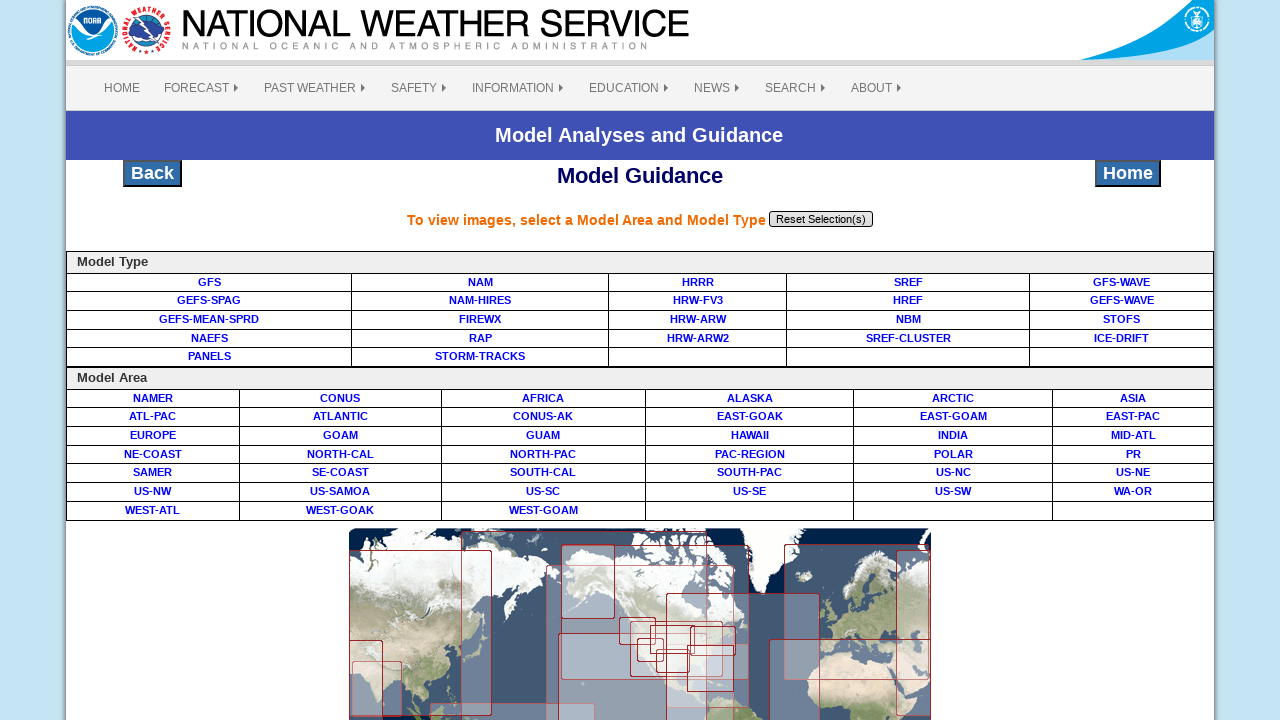

Clicked PANELS model type element (first click) at (209, 356) on #modtype_PANELS
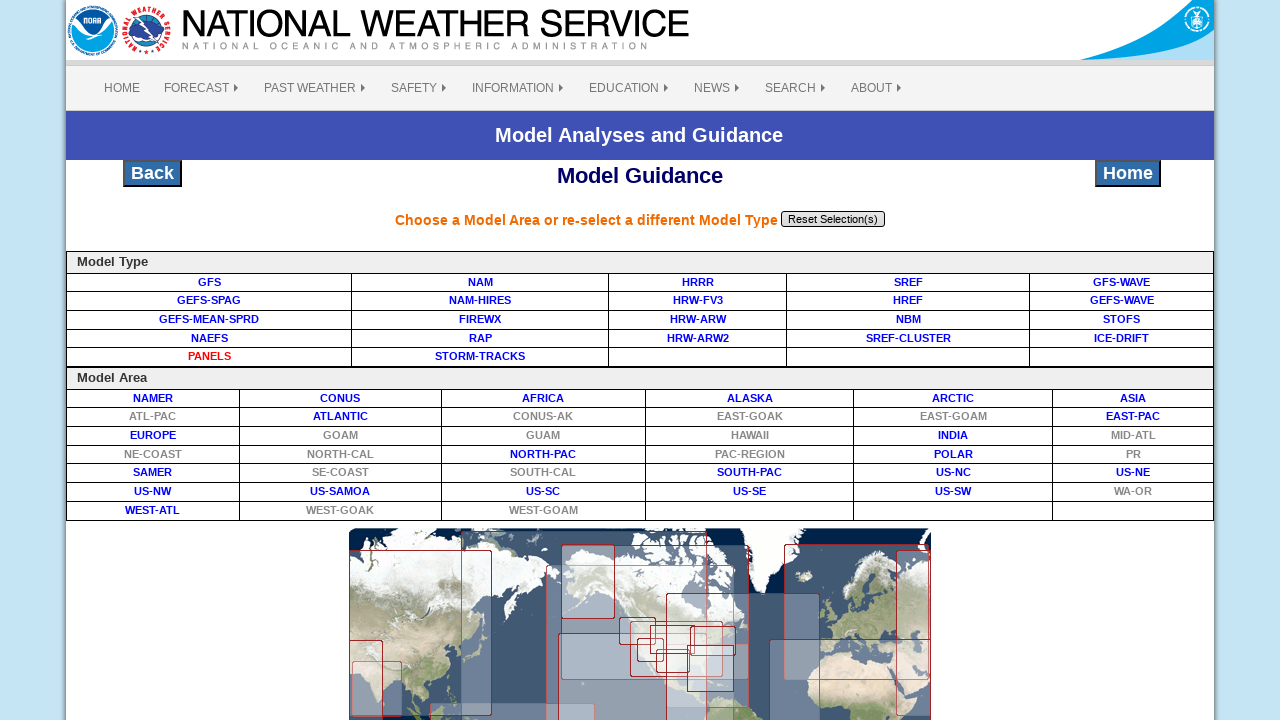

Waited 1 second for first interaction to complete
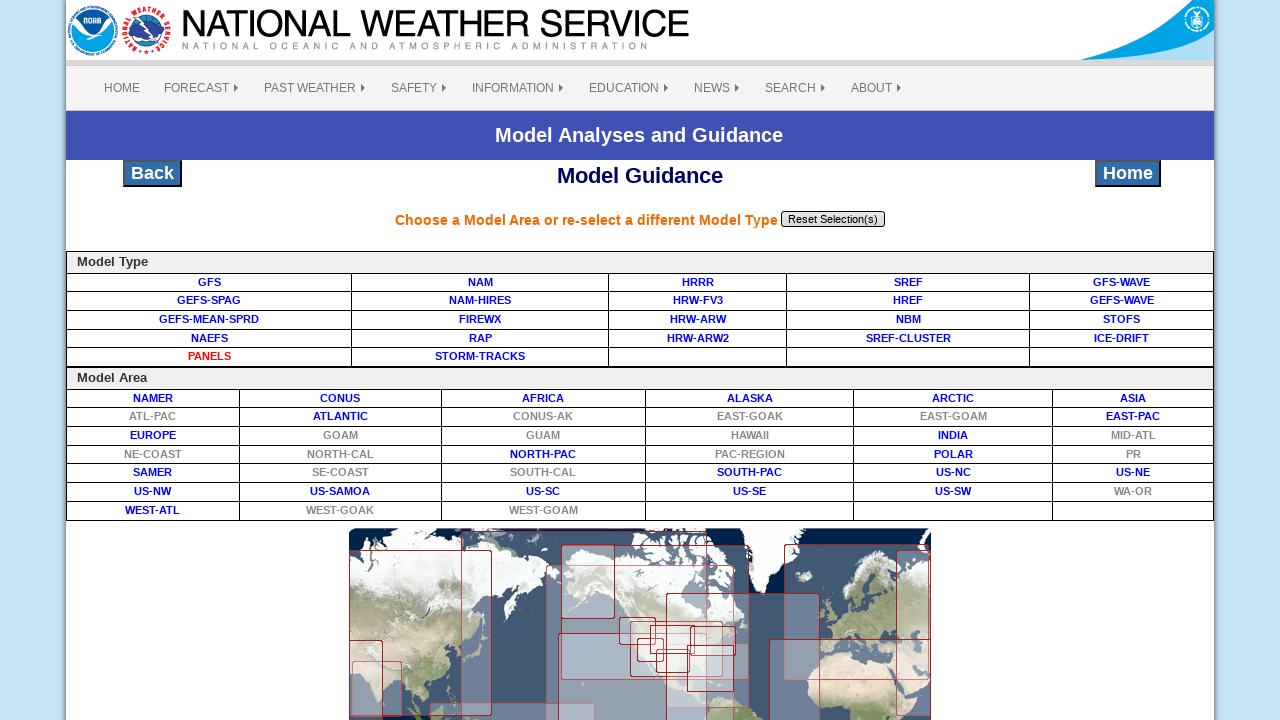

Waited 3 seconds before second interaction
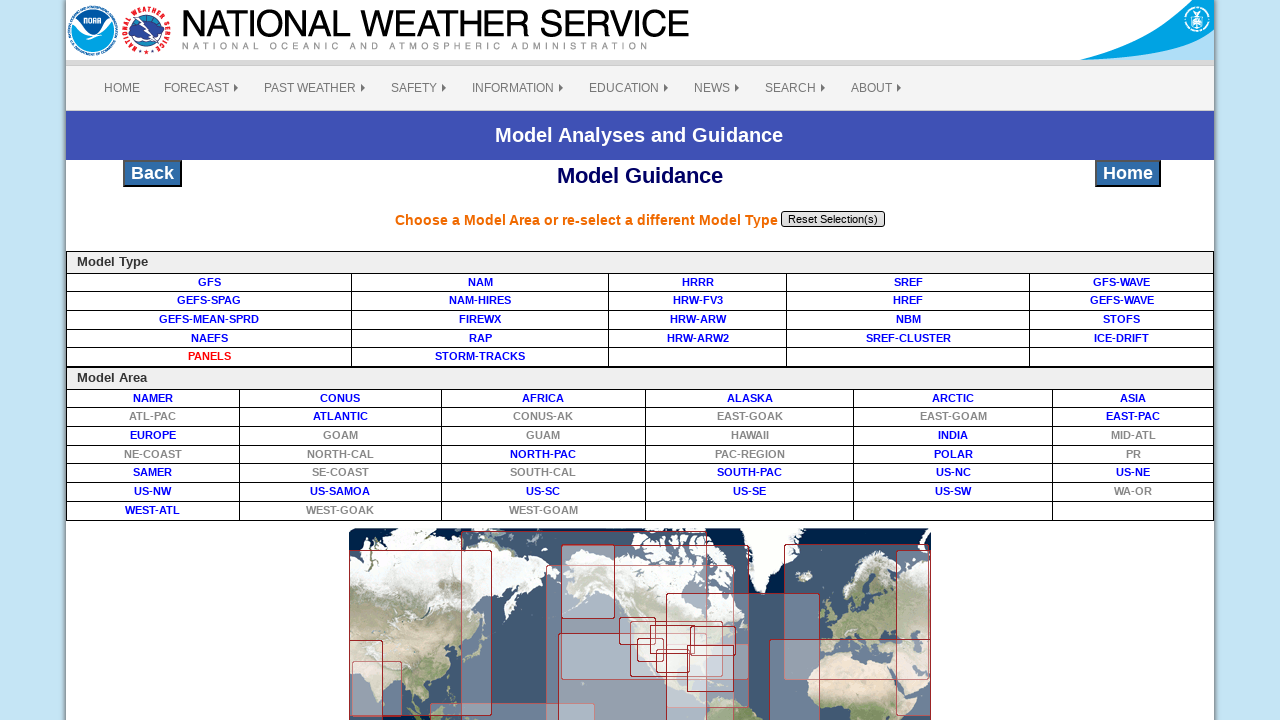

Hovered over PANELS model type element (second time) at (209, 356) on #modtype_PANELS
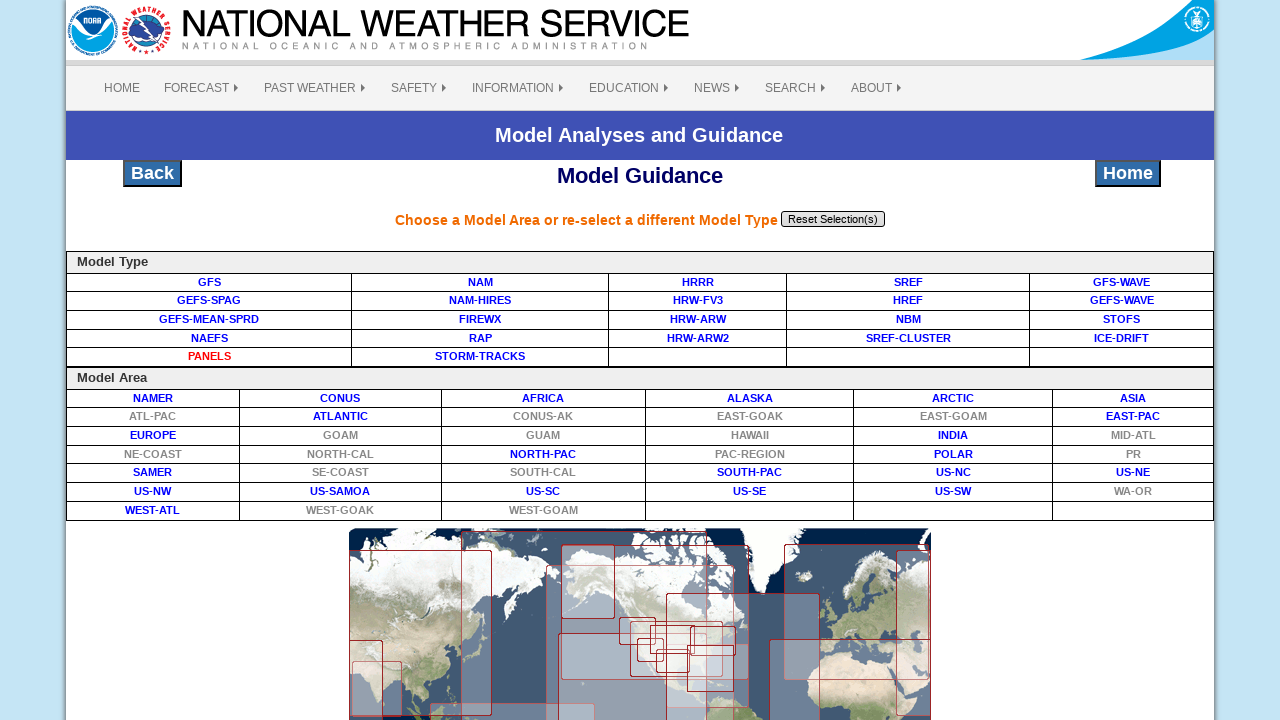

Waited 1 second after second hover
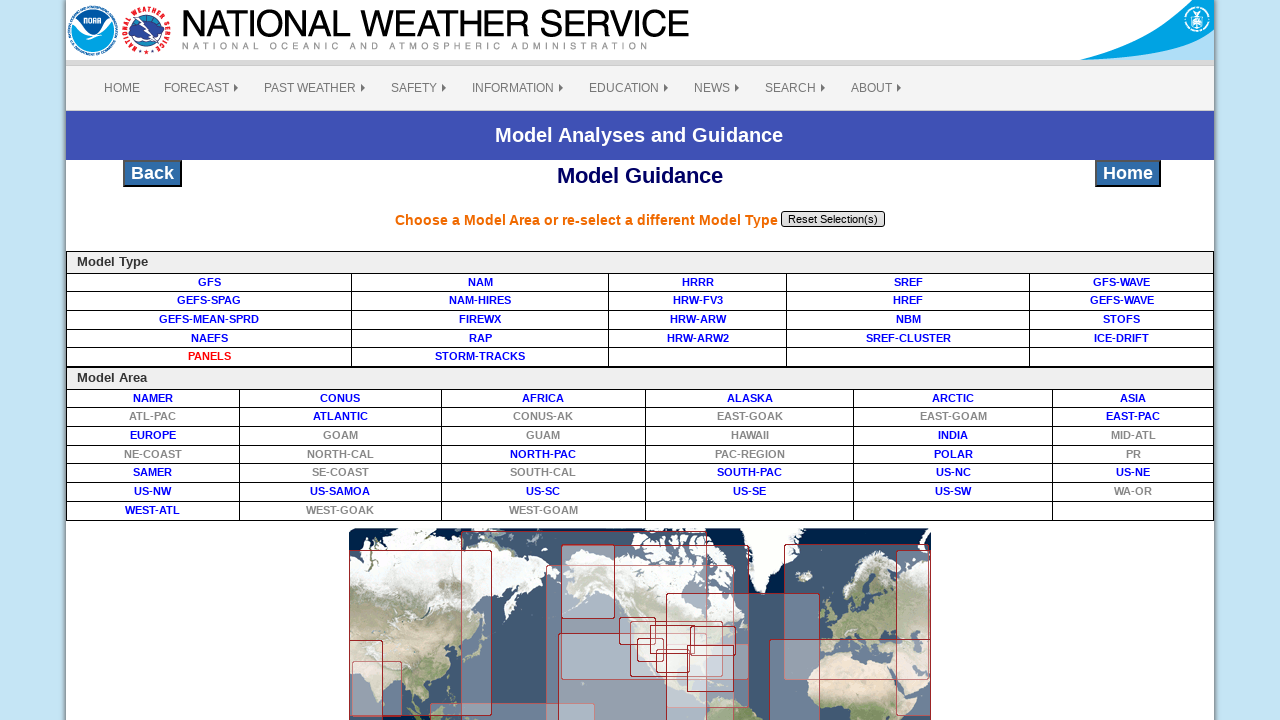

Clicked PANELS model type element (second click to toggle off) at (209, 356) on #modtype_PANELS
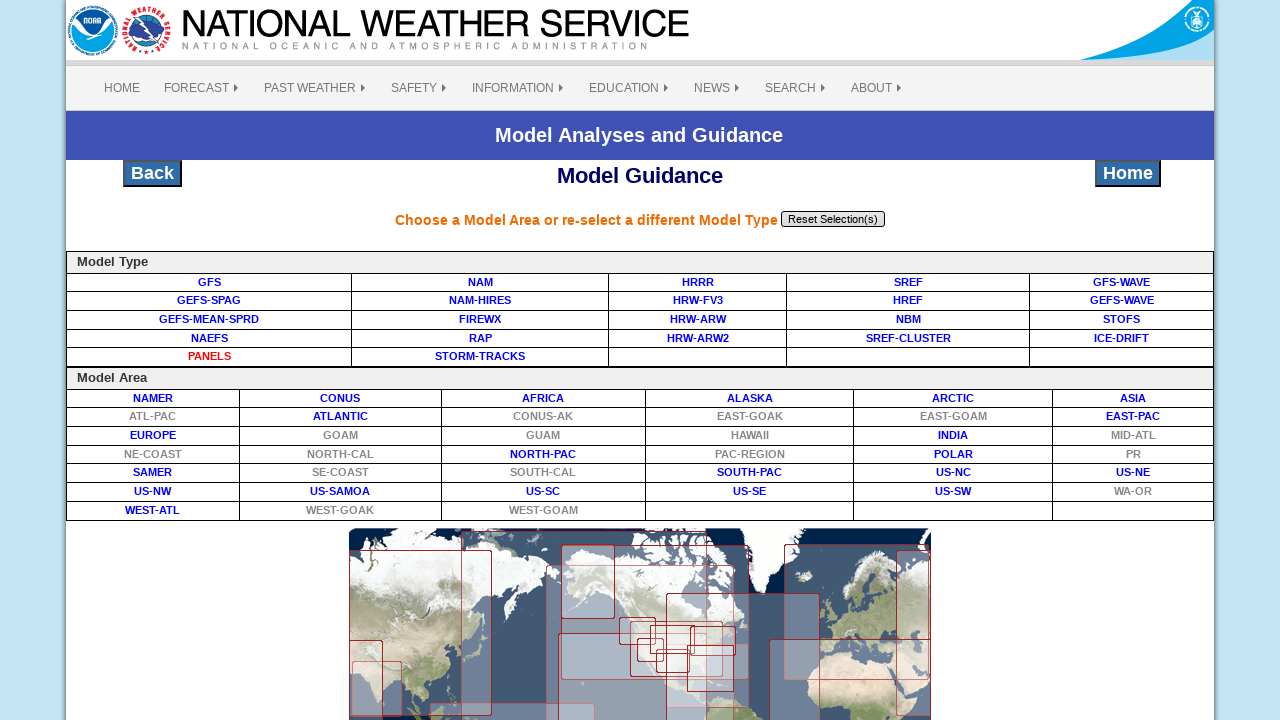

Waited 1 second for second interaction to complete
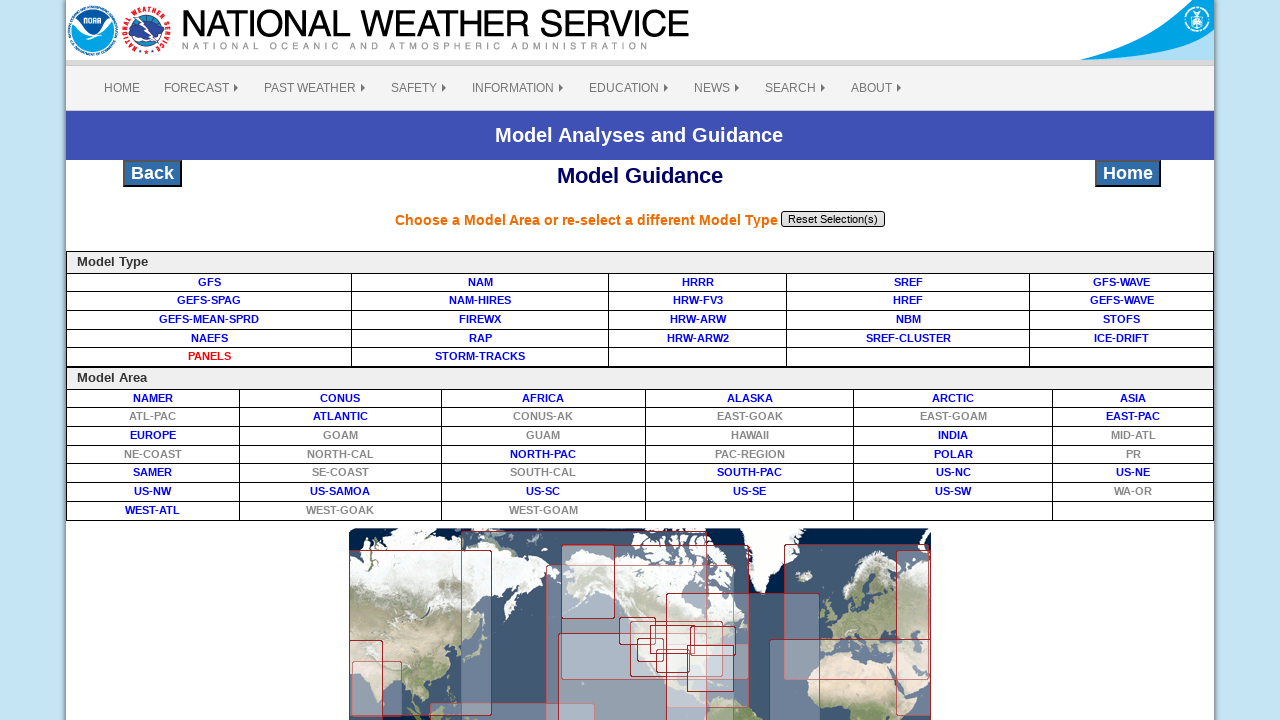

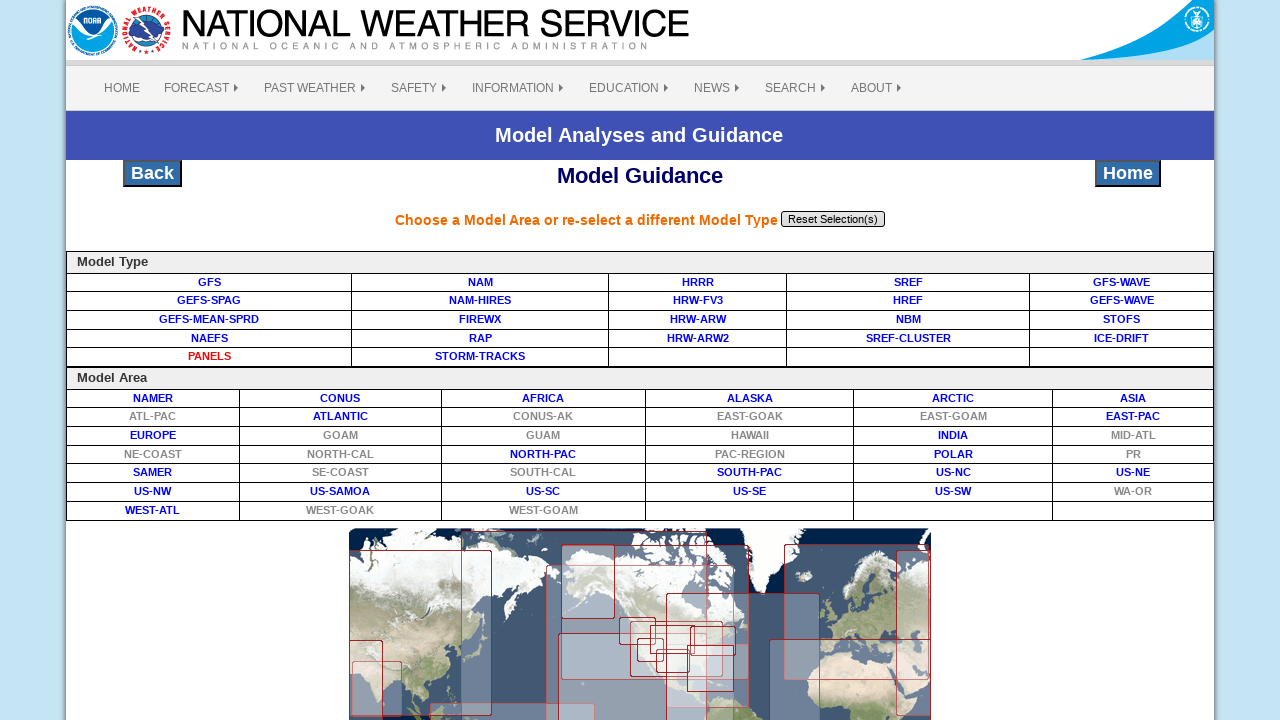